Fills out and submits a comprehensive practice form including personal details, gender selection, date of birth, subject selection, file upload, and form submission

Starting URL: http://demoqa.com/automation-practice-form

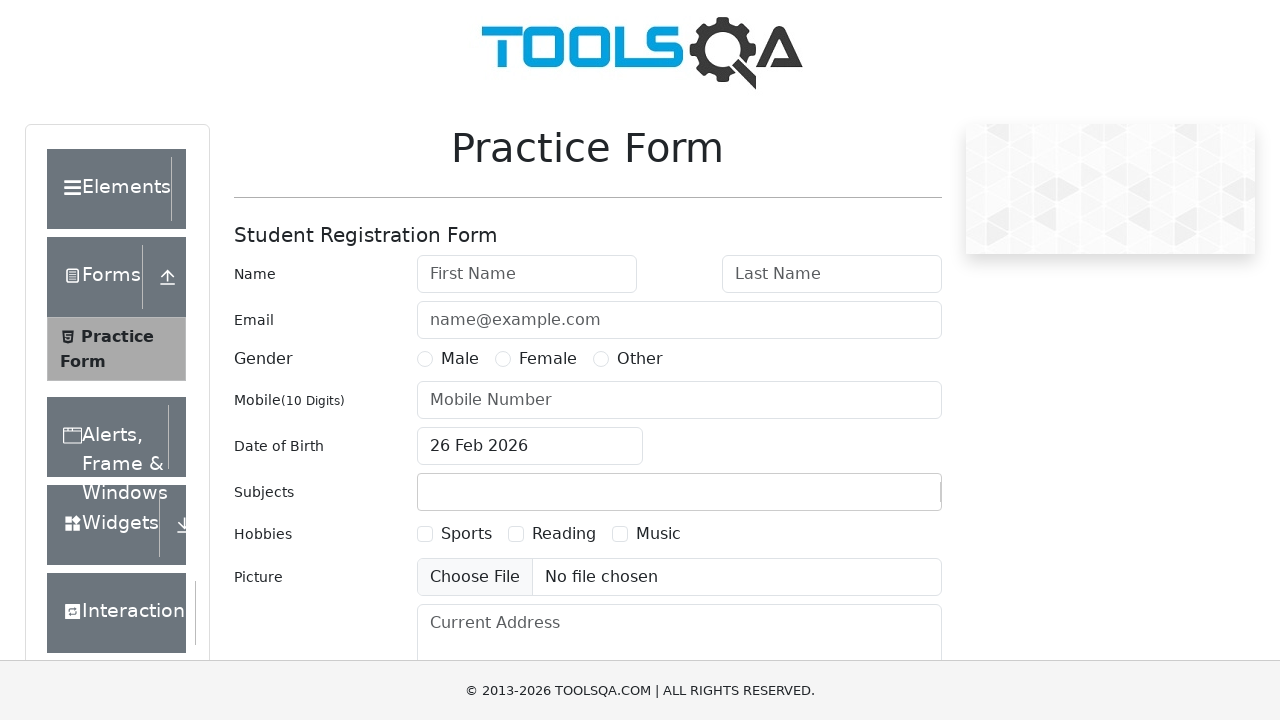

Filled first name field with 'John' on #firstName
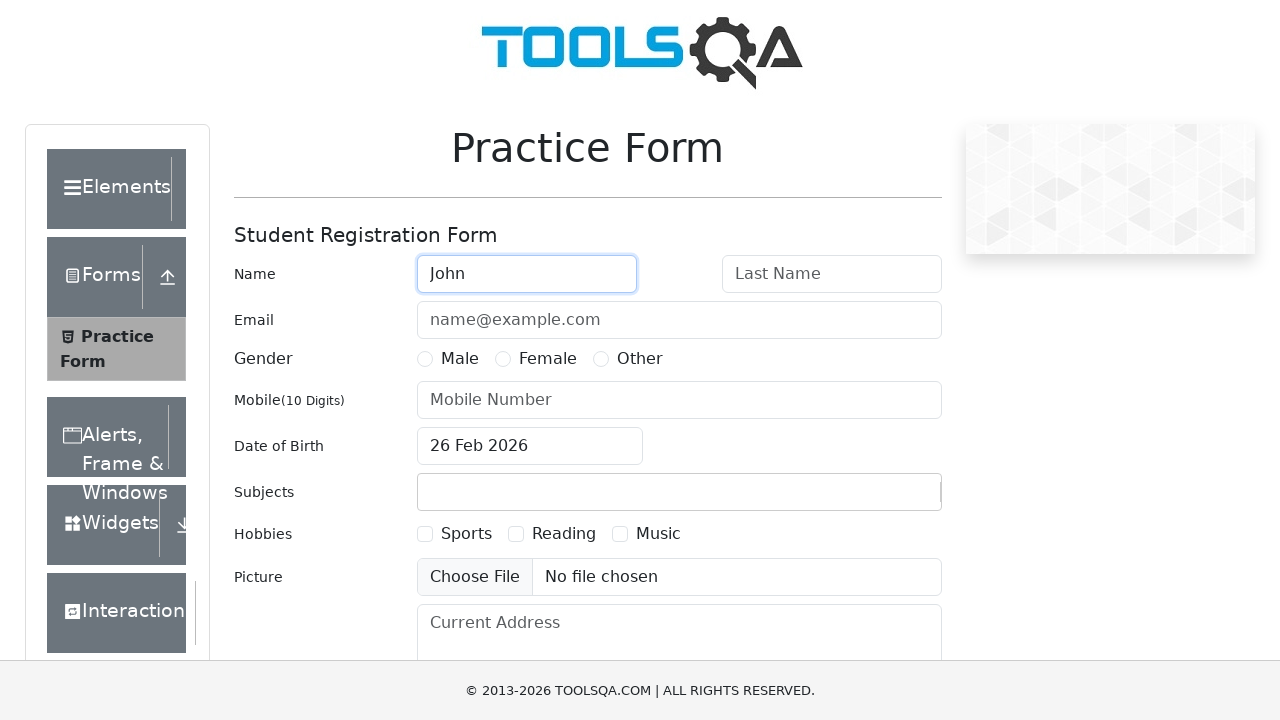

Filled last name field with 'Smith' on #lastName
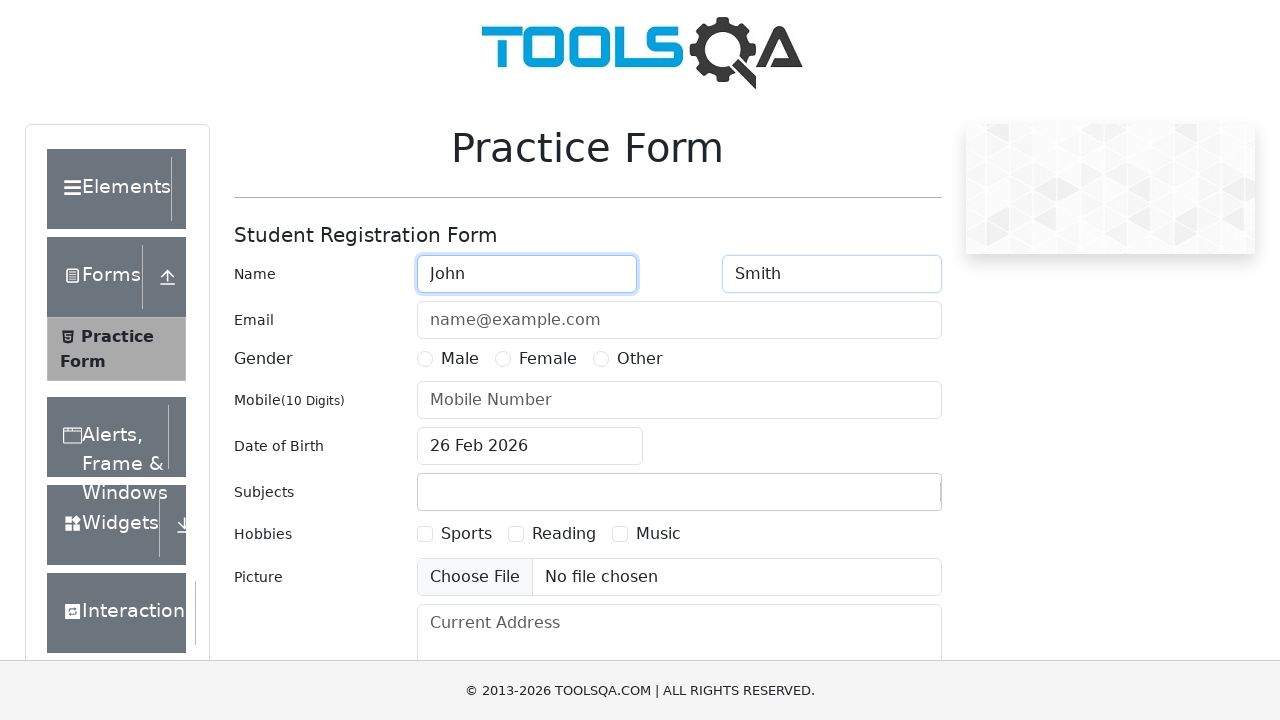

Filled email field with 'john.smith@example.com' on #userEmail
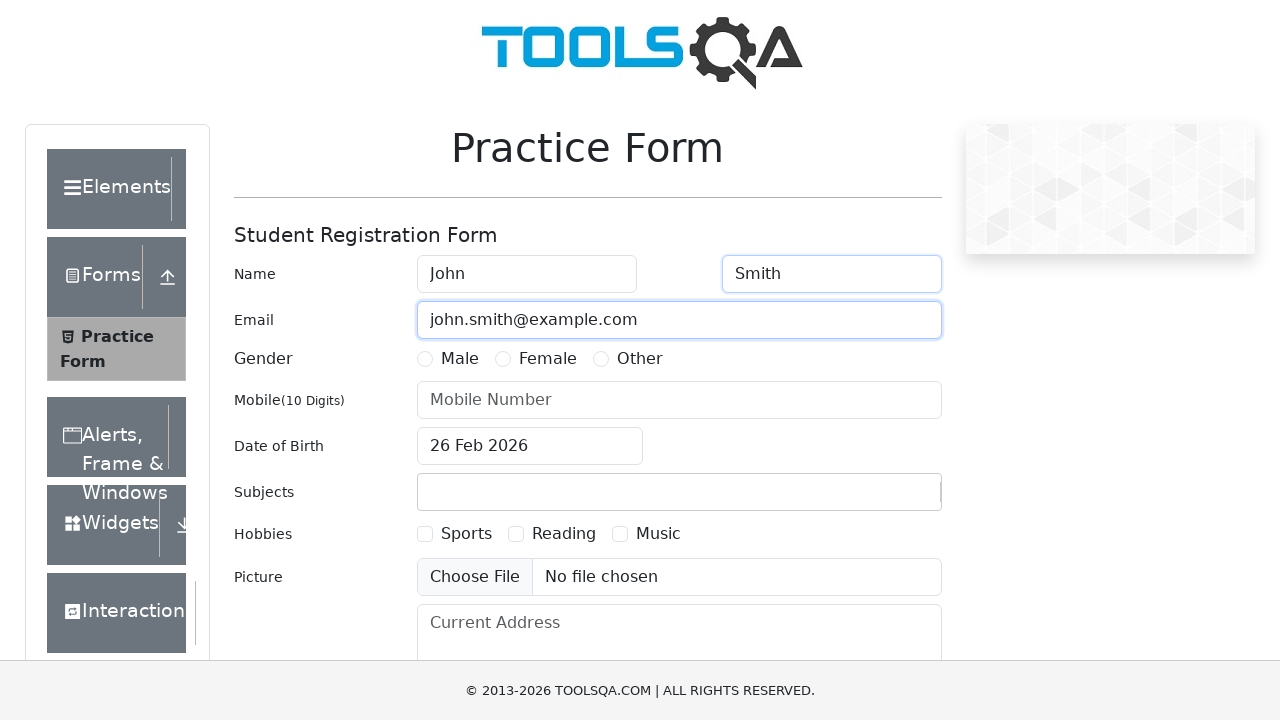

Selected Female gender option at (548, 359) on label:has-text('Female')
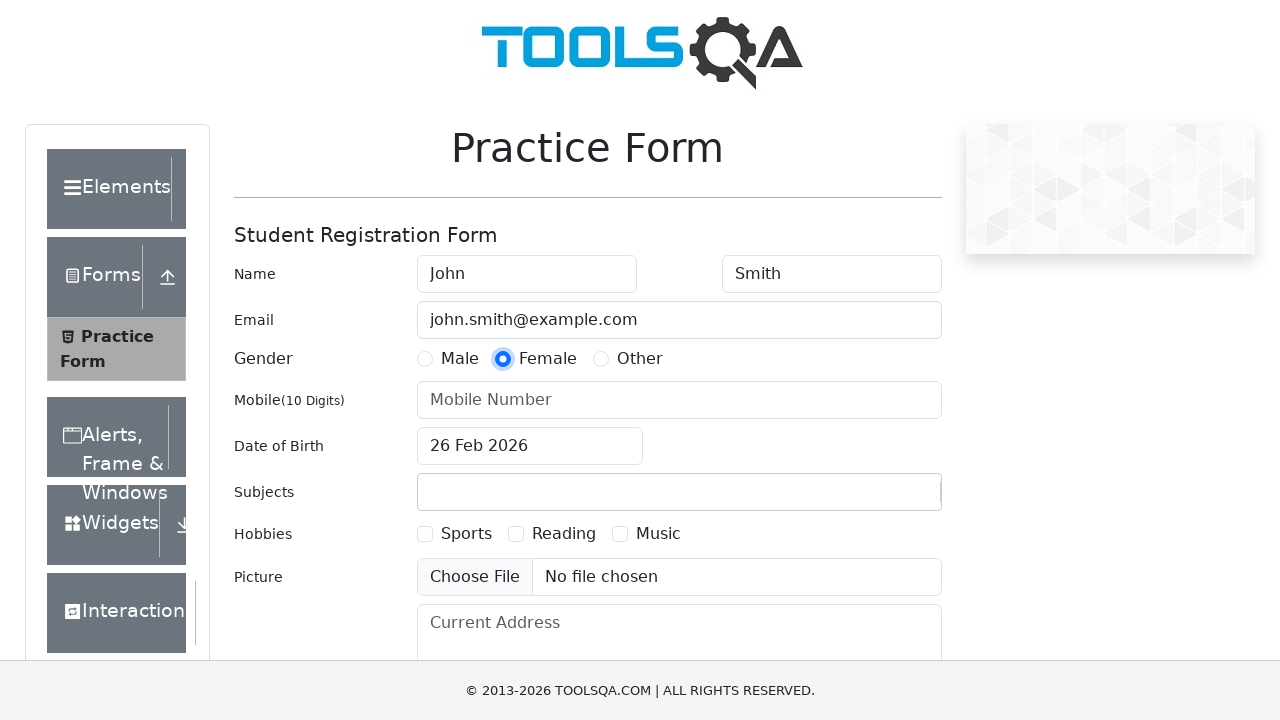

Filled phone number field with '5551234567' on #userNumber
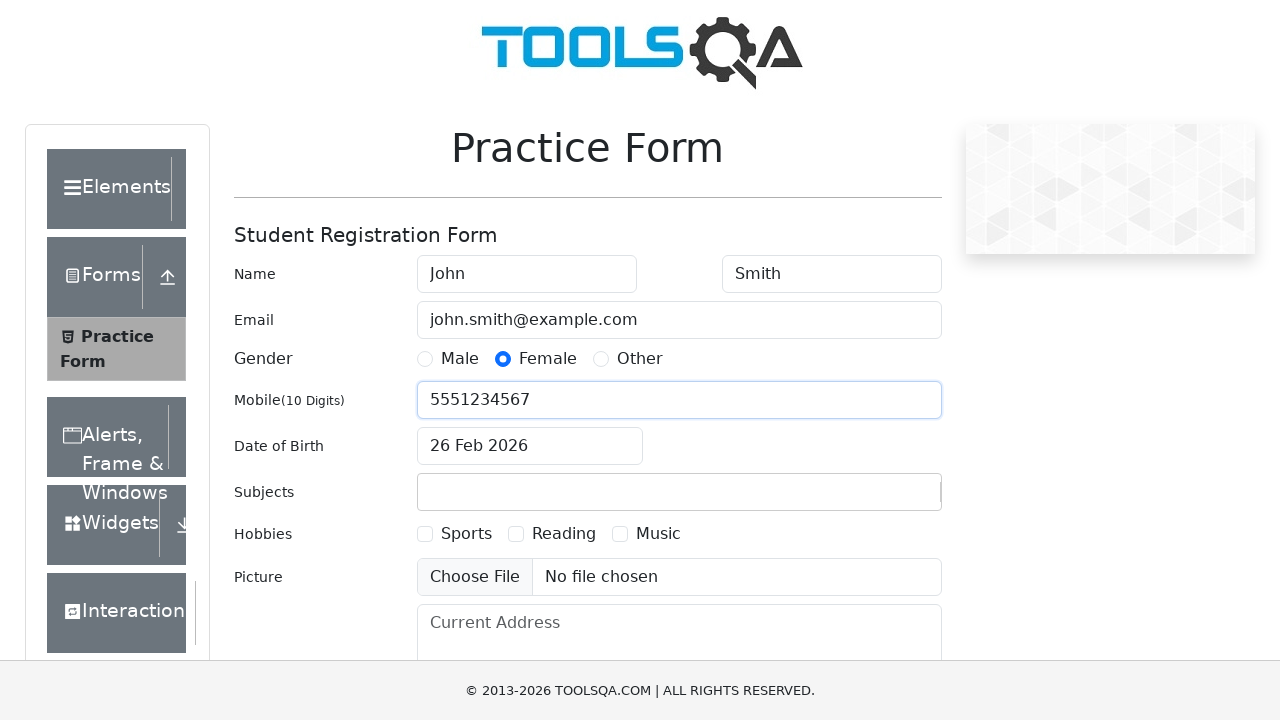

Clicked date of birth input to open date picker at (530, 446) on #dateOfBirthInput
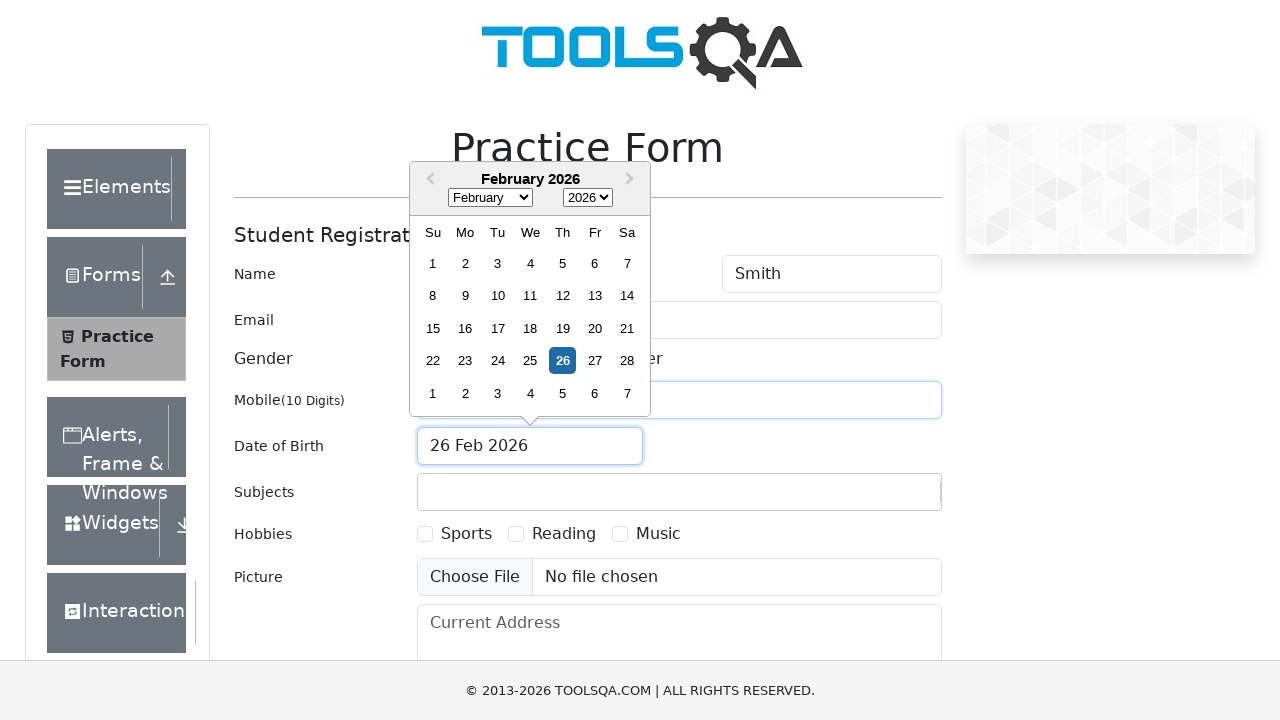

Selected April as birth month on .react-datepicker__month-select
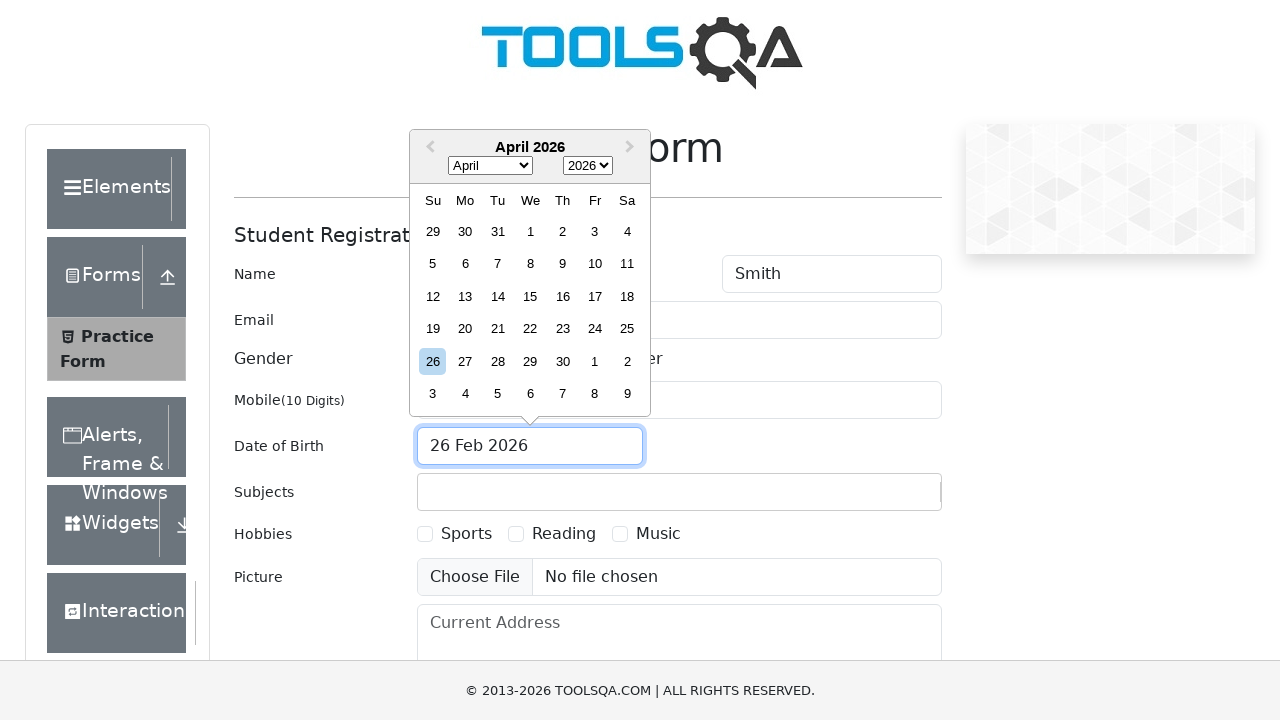

Selected 1990 as birth year on .react-datepicker__year-select
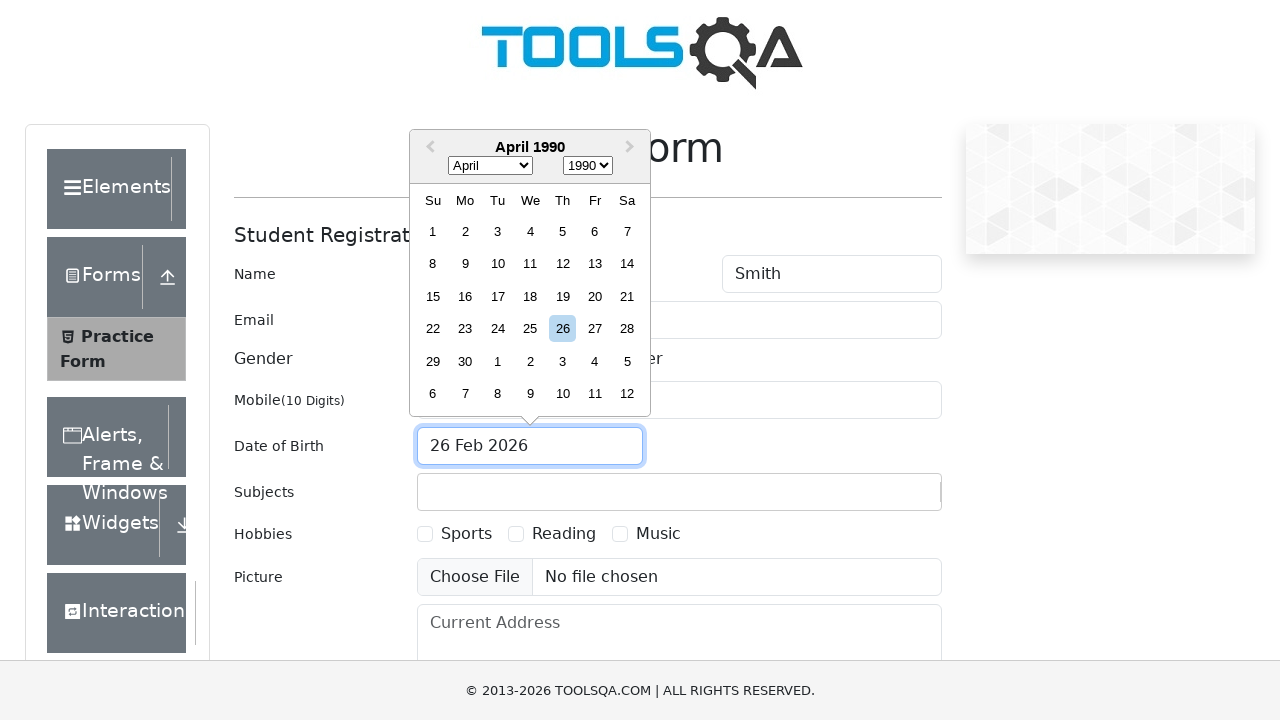

Selected day 15 for date of birth (April 15, 1990) at (433, 296) on xpath=//div[starts-with(@class,'react-datepicker__day react-datepicker__day')][n
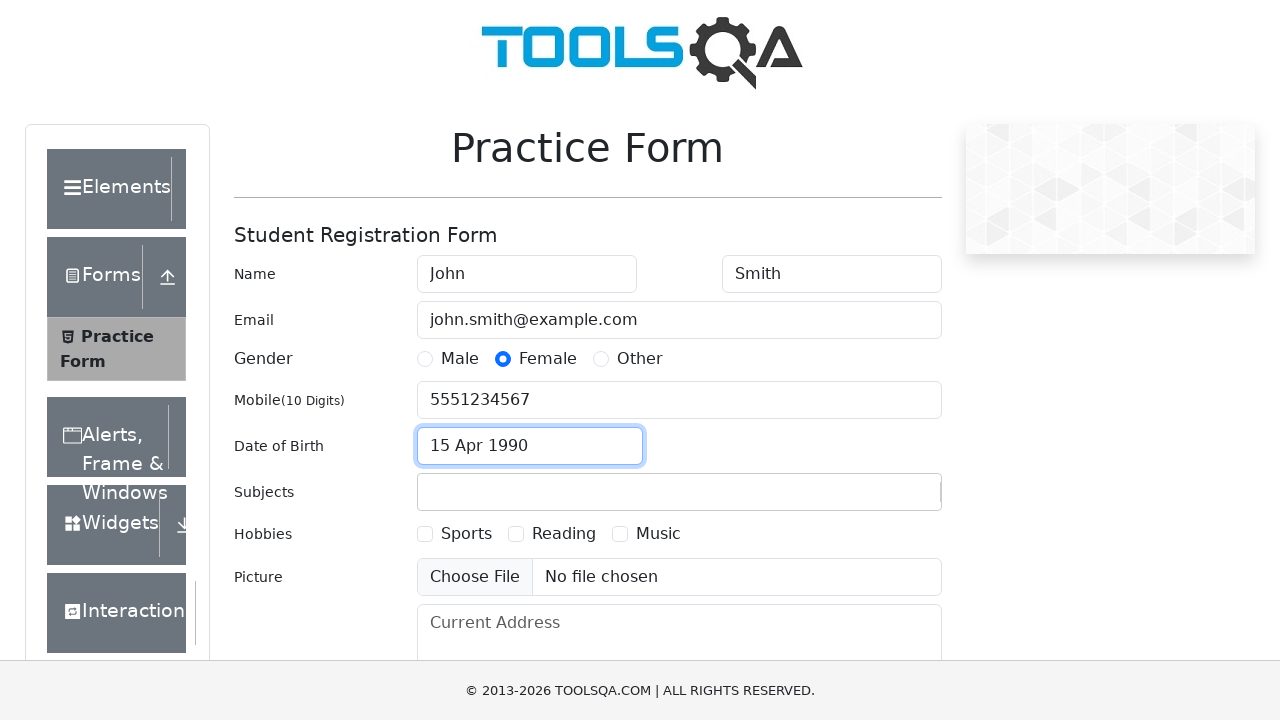

Filled subjects input with 'Computer Science' on #subjectsInput
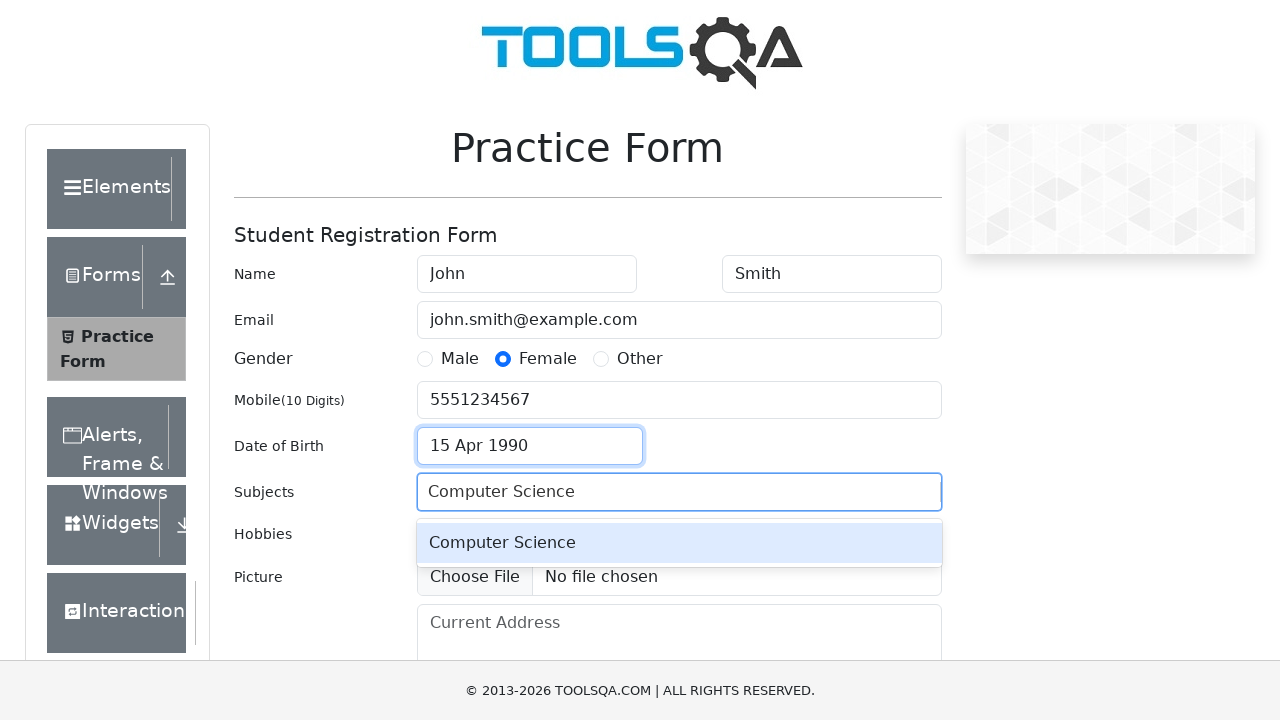

Pressed Enter to confirm subject selection on #subjectsInput
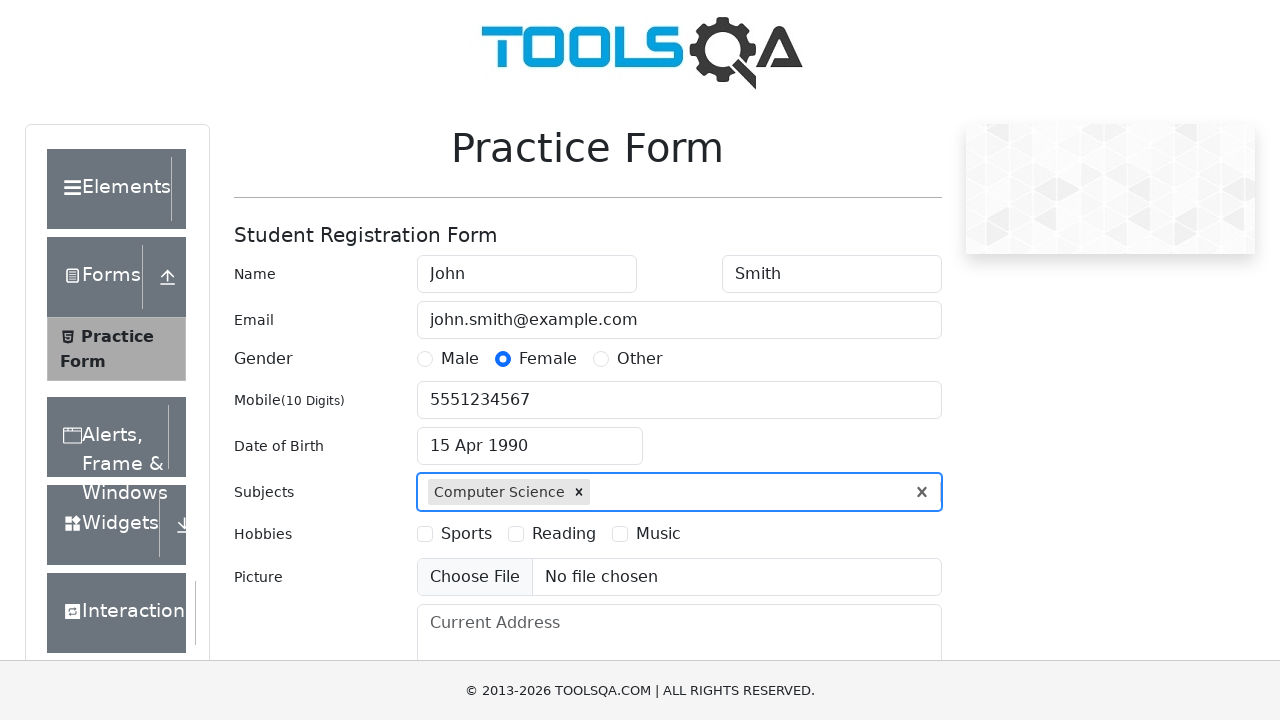

Skipped file upload in test environment
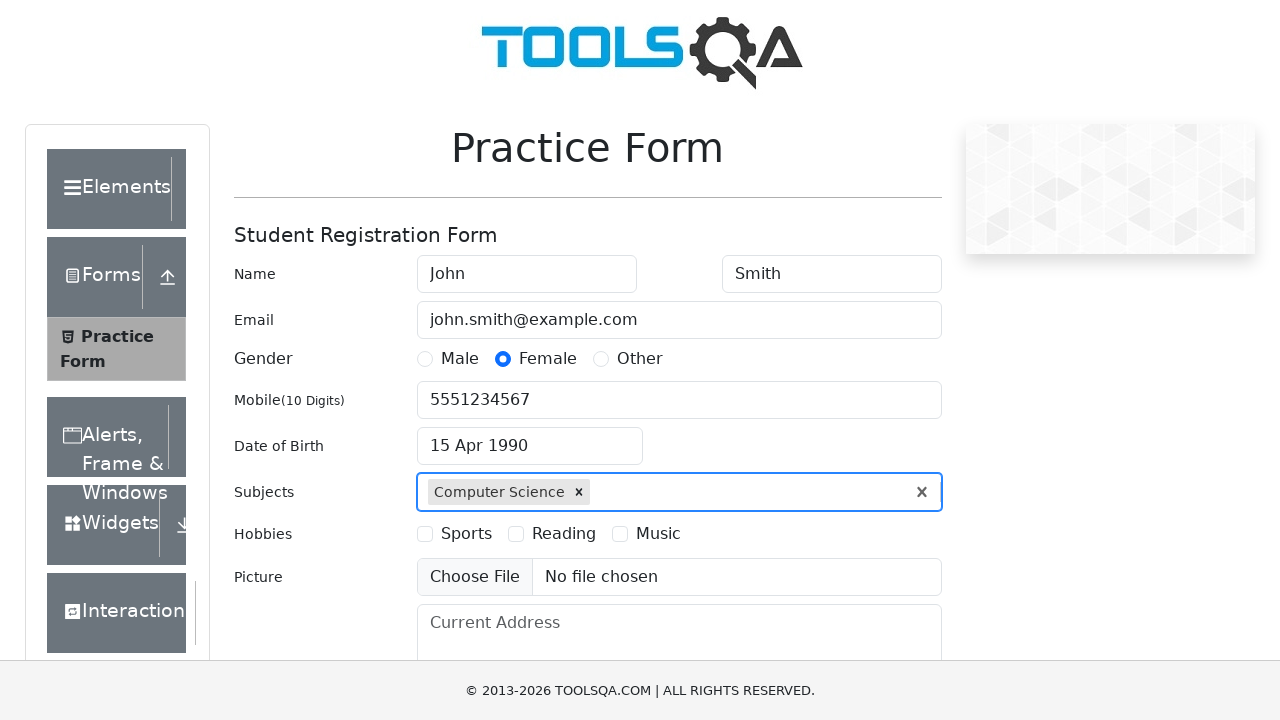

Scrolled to submit button
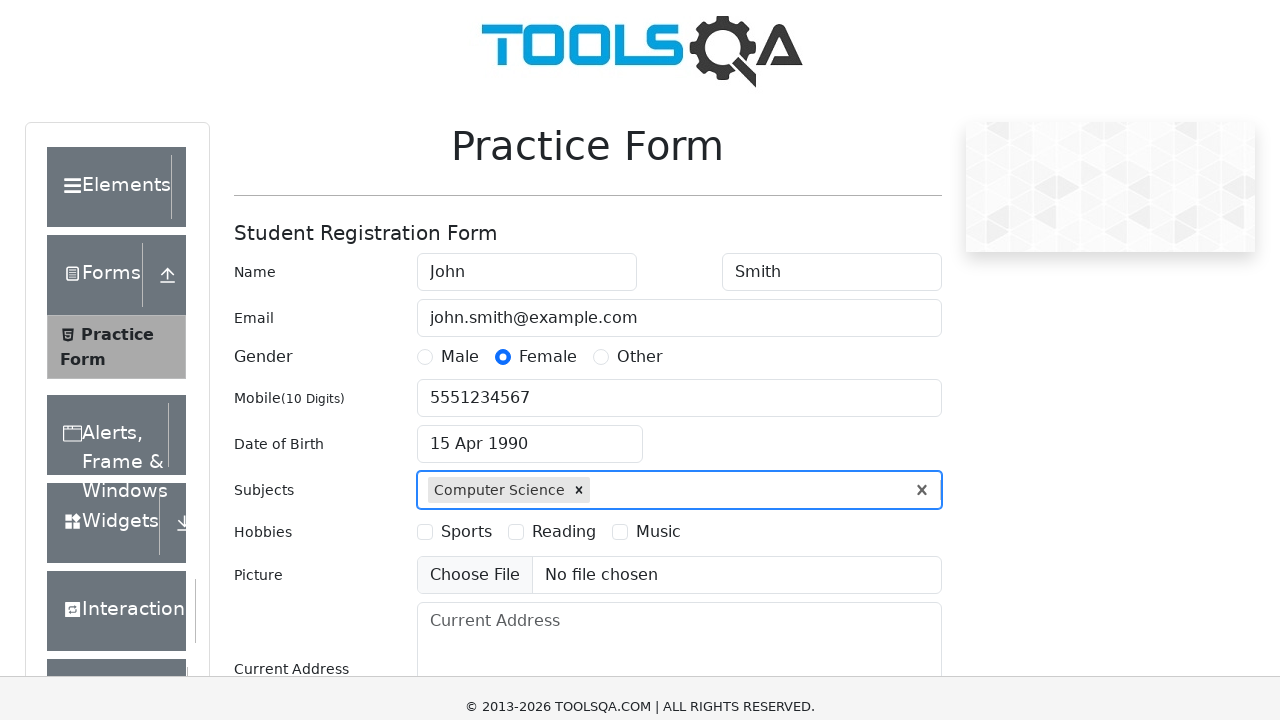

Clicked submit button to submit the practice form at (885, 499) on #submit
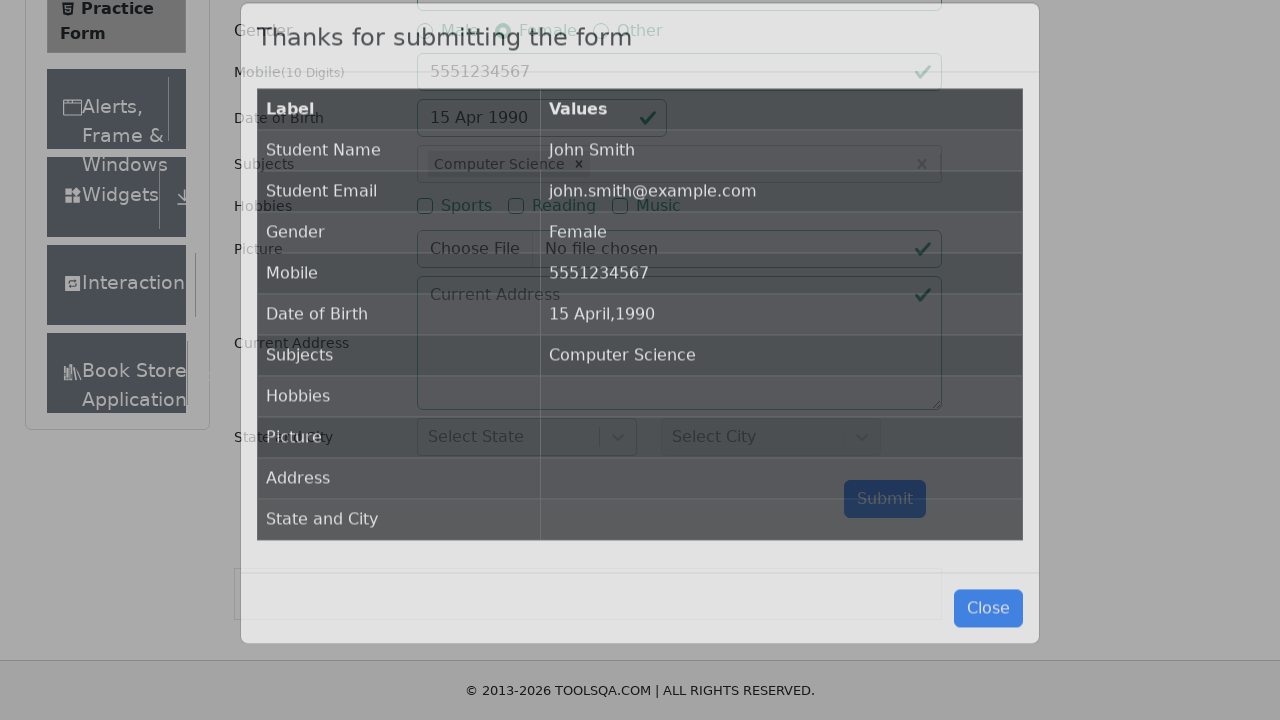

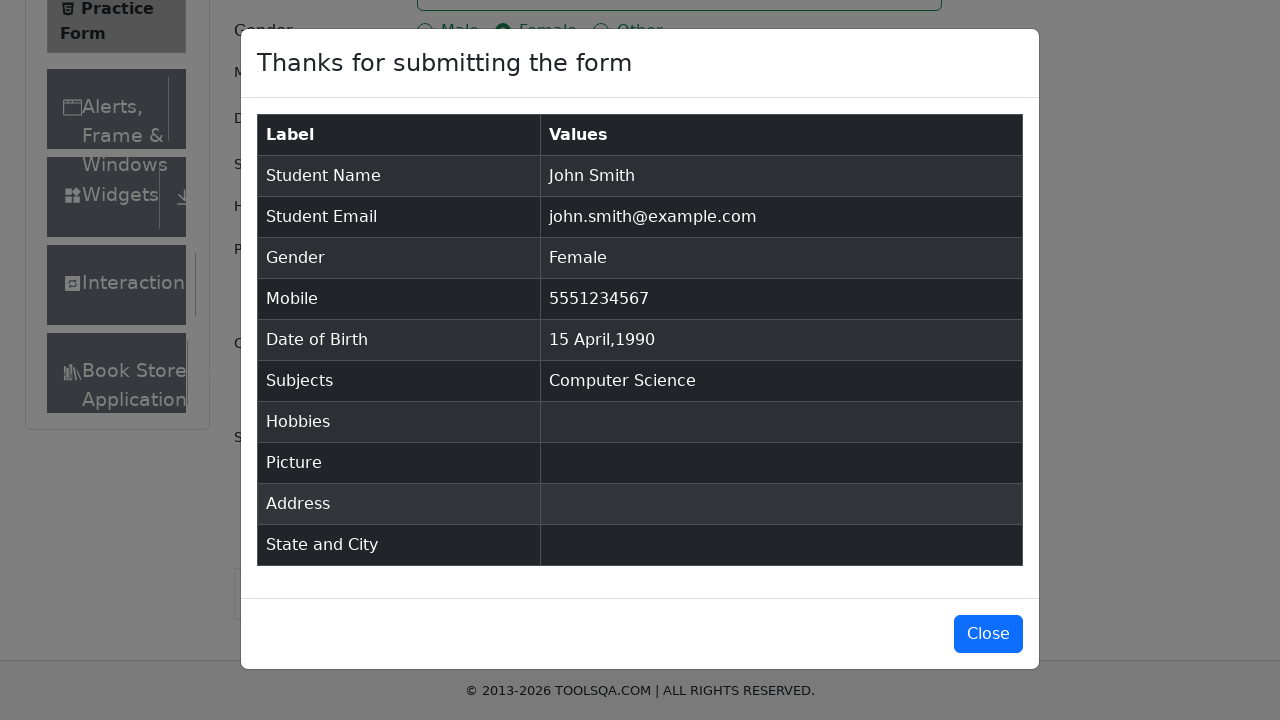